Tests JavaScript alert, confirm, and prompt dialogs by clicking trigger buttons and handling the dialogs with accept/dismiss actions, then verifying the result messages.

Starting URL: https://the-internet.herokuapp.com/javascript_alerts

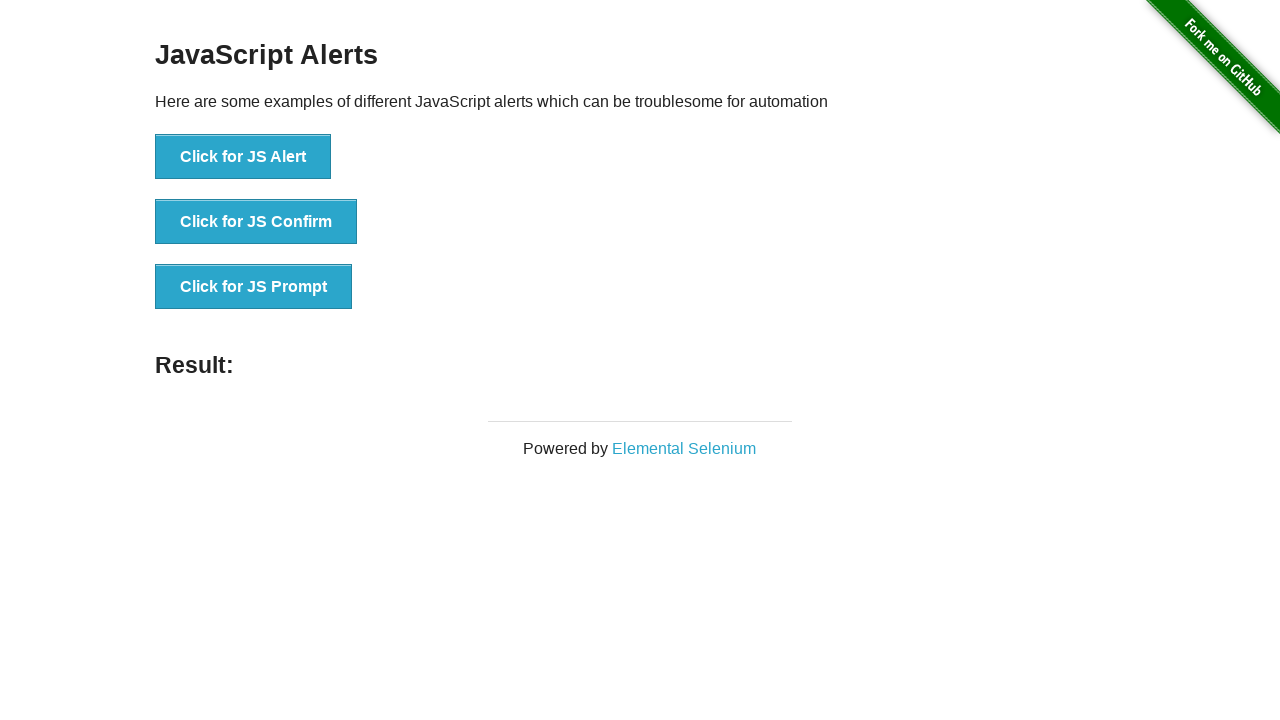

Clicked JS Alert button at (243, 157) on xpath=//button[text()='Click for JS Alert']
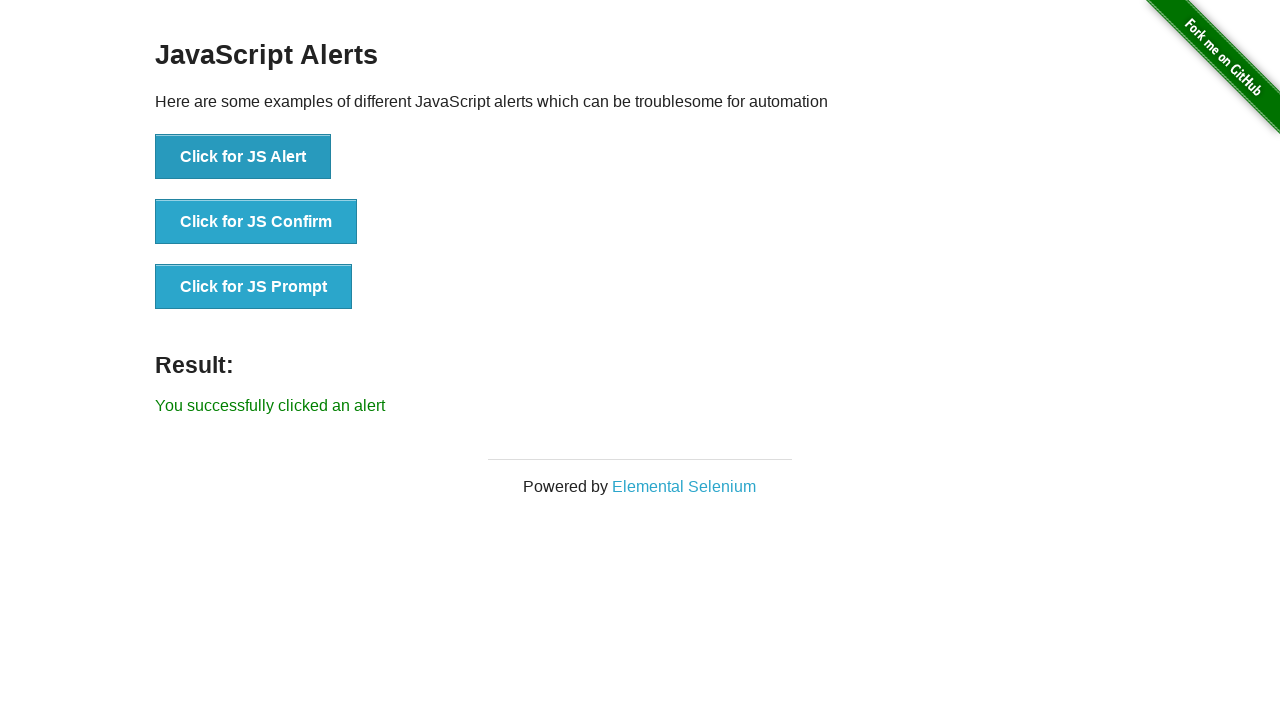

Set up dialog handler to accept alerts
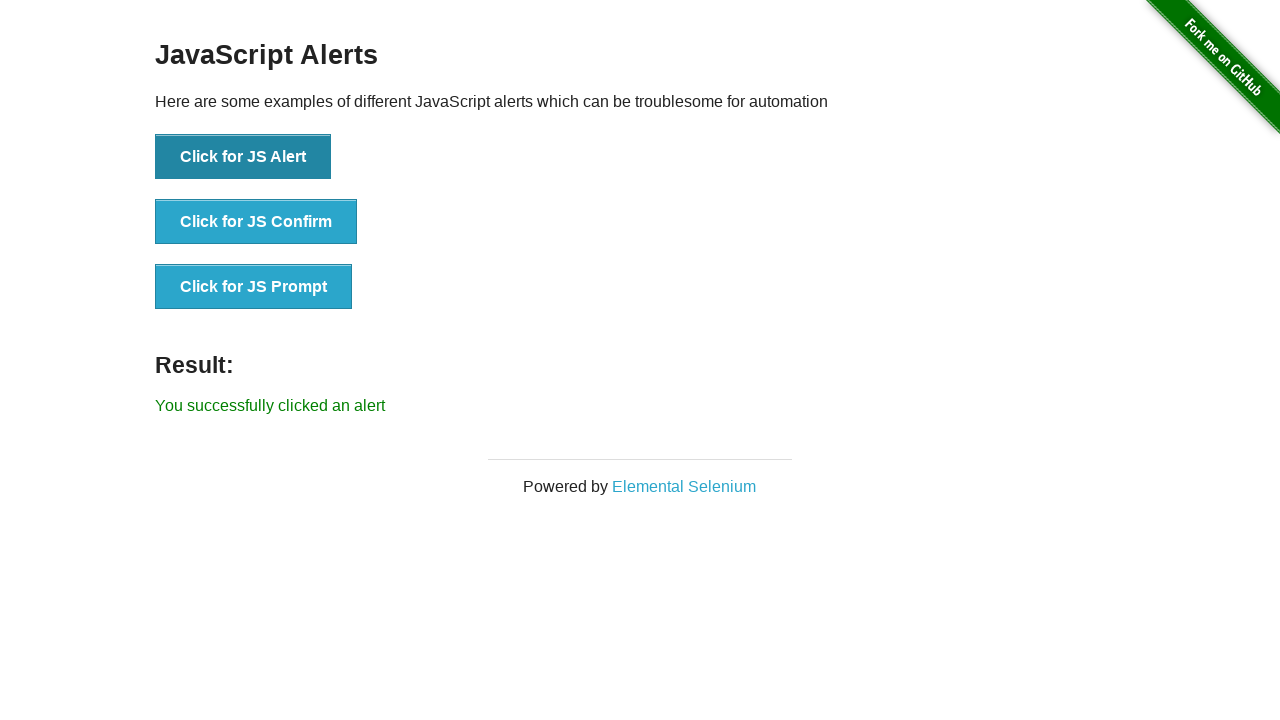

Clicked JS Alert button again with handler active at (243, 157) on xpath=//button[text()='Click for JS Alert']
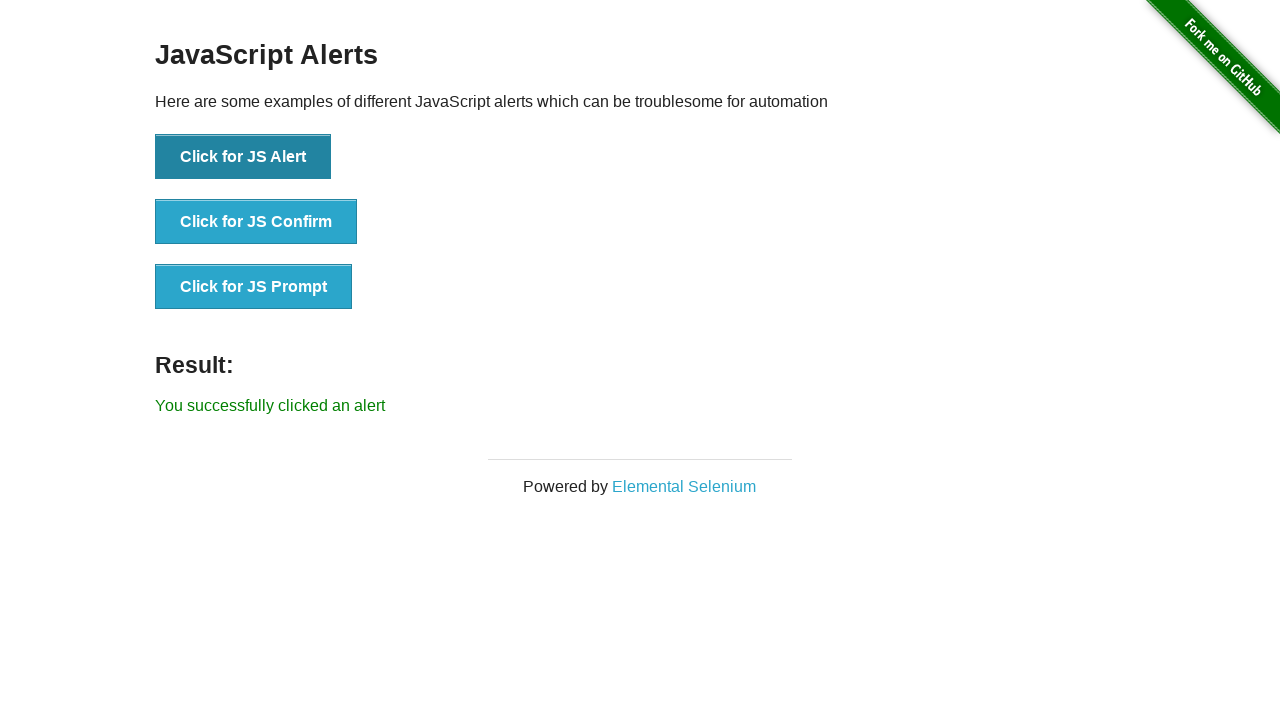

Alert result message appeared
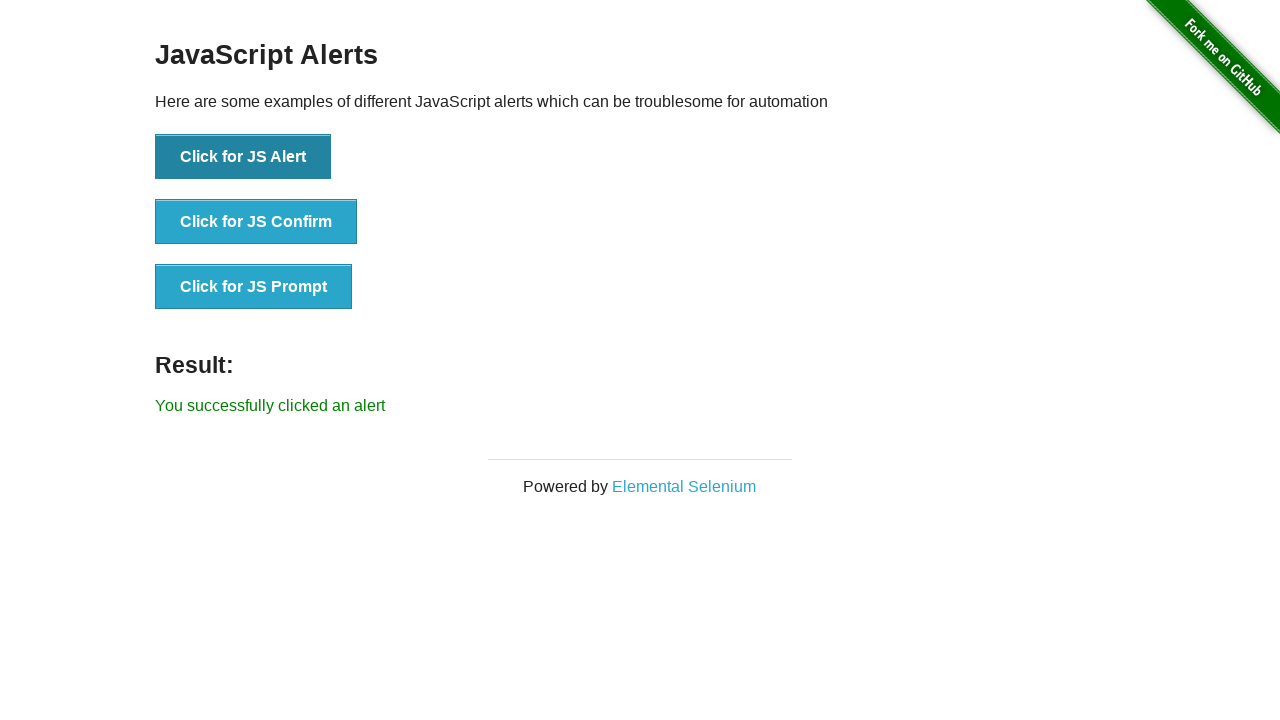

Set up dialog handler to accept confirm dialog
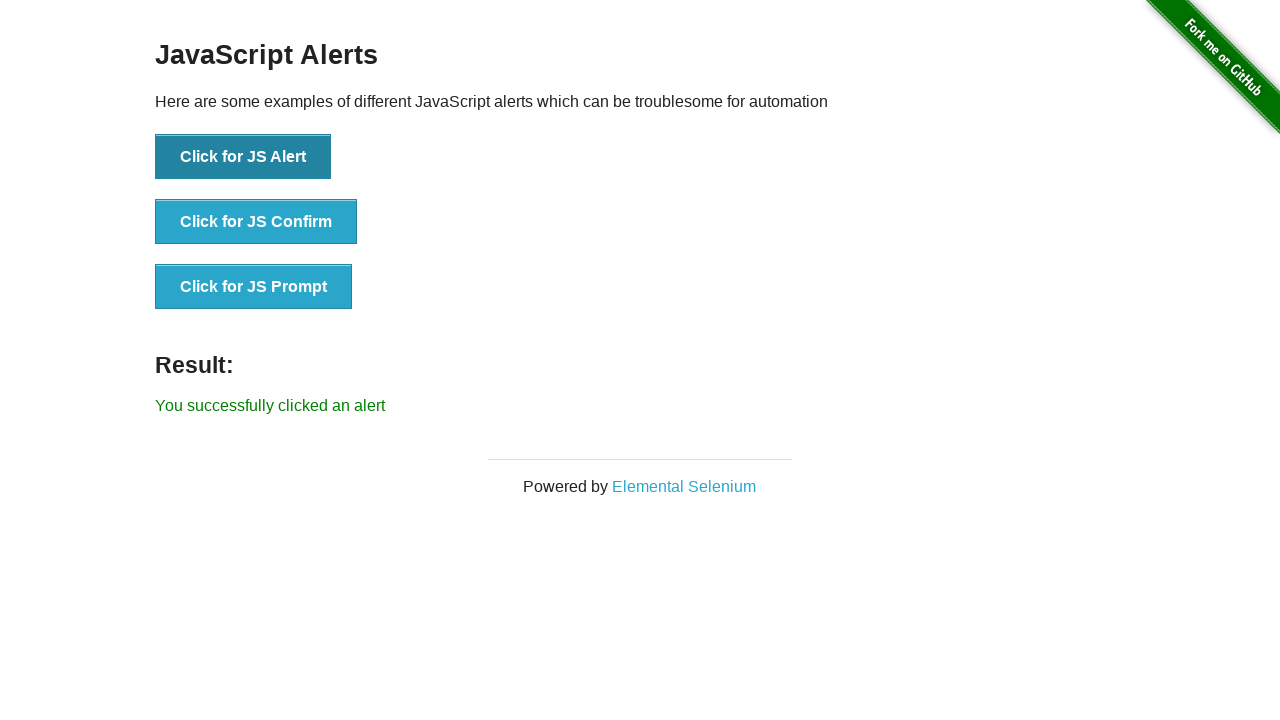

Clicked JS Confirm button and accepted the dialog at (256, 222) on xpath=//button[text()='Click for JS Confirm']
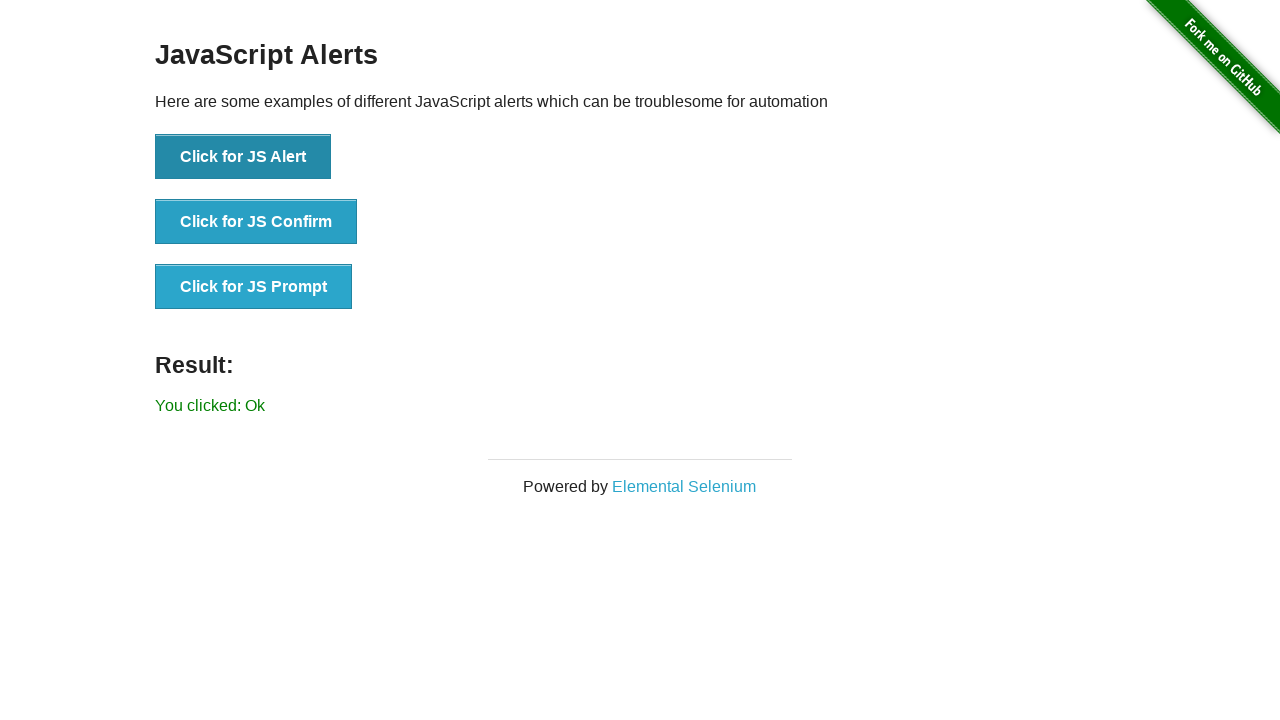

Confirm accept result message appeared
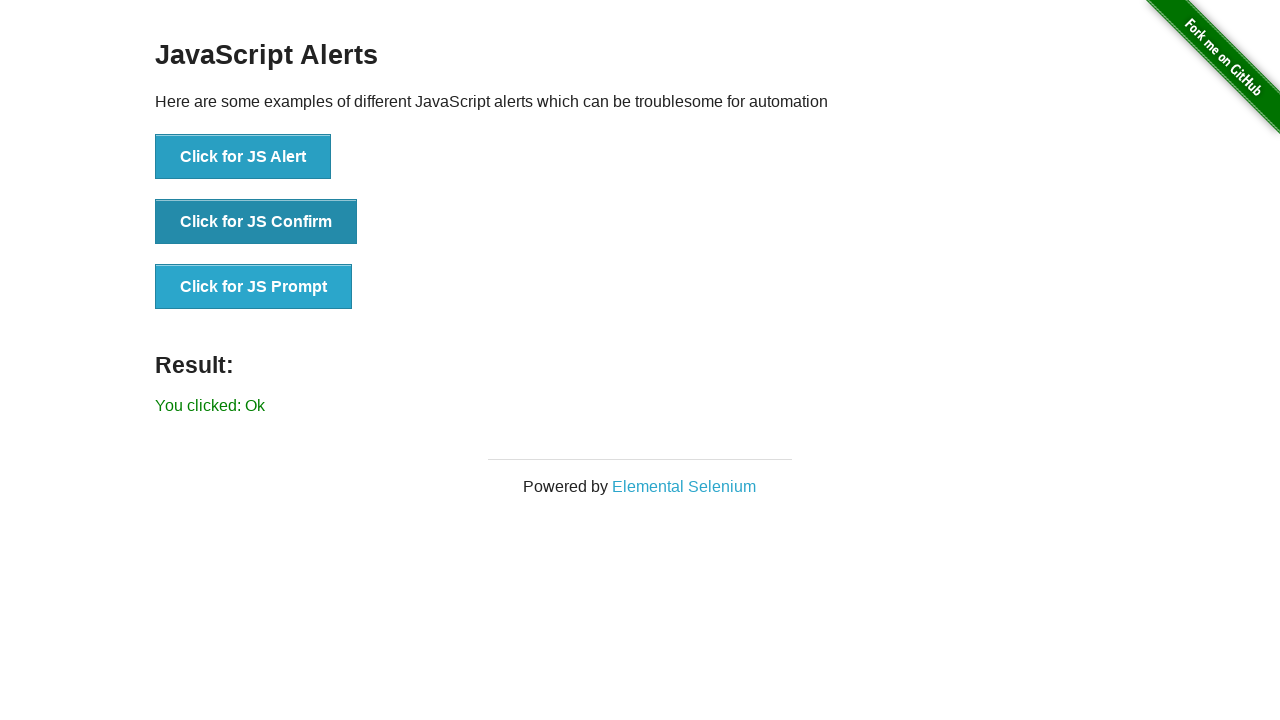

Set up dialog handler to dismiss confirm dialog
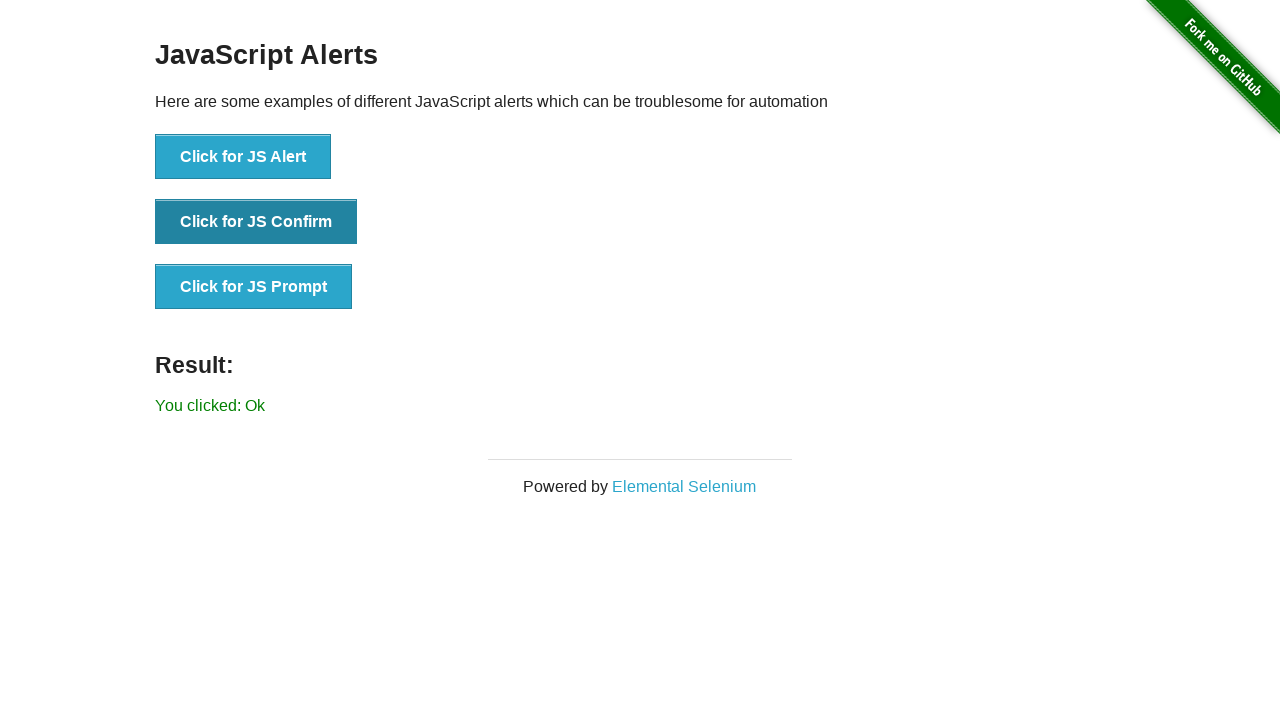

Clicked JS Confirm button and dismissed the dialog at (256, 222) on xpath=//button[text()='Click for JS Confirm']
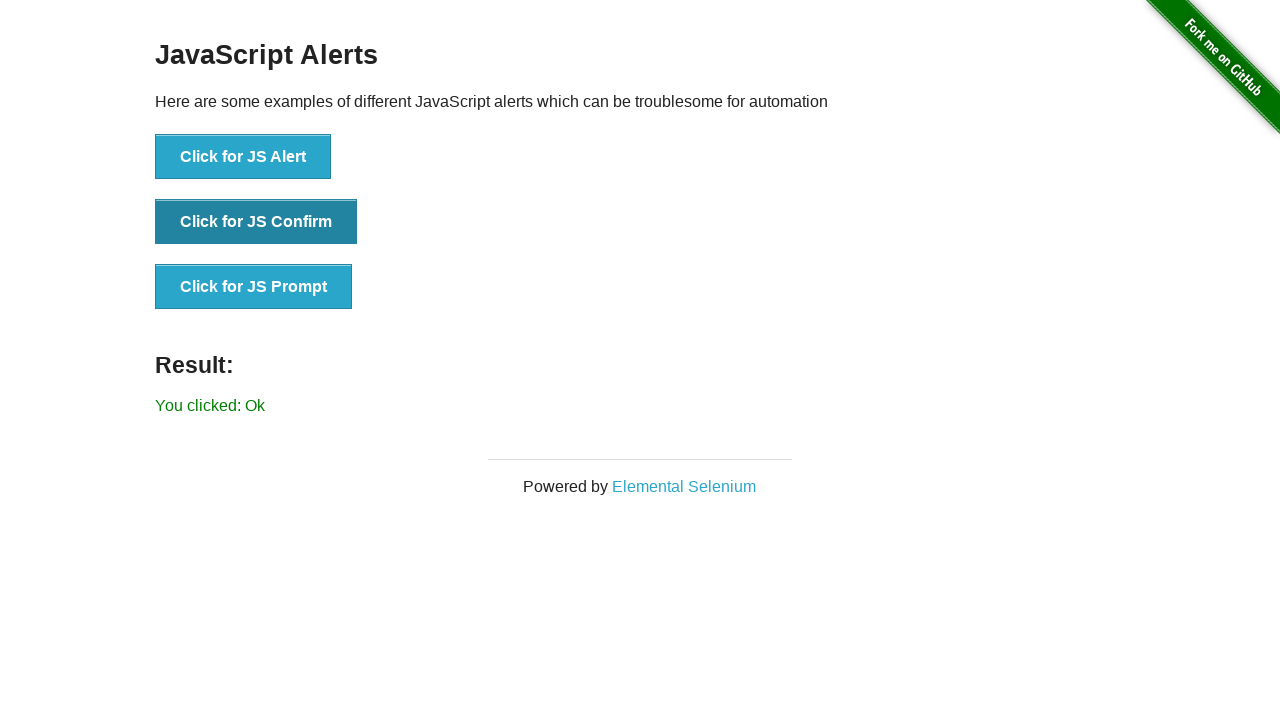

Confirm dismiss result message appeared
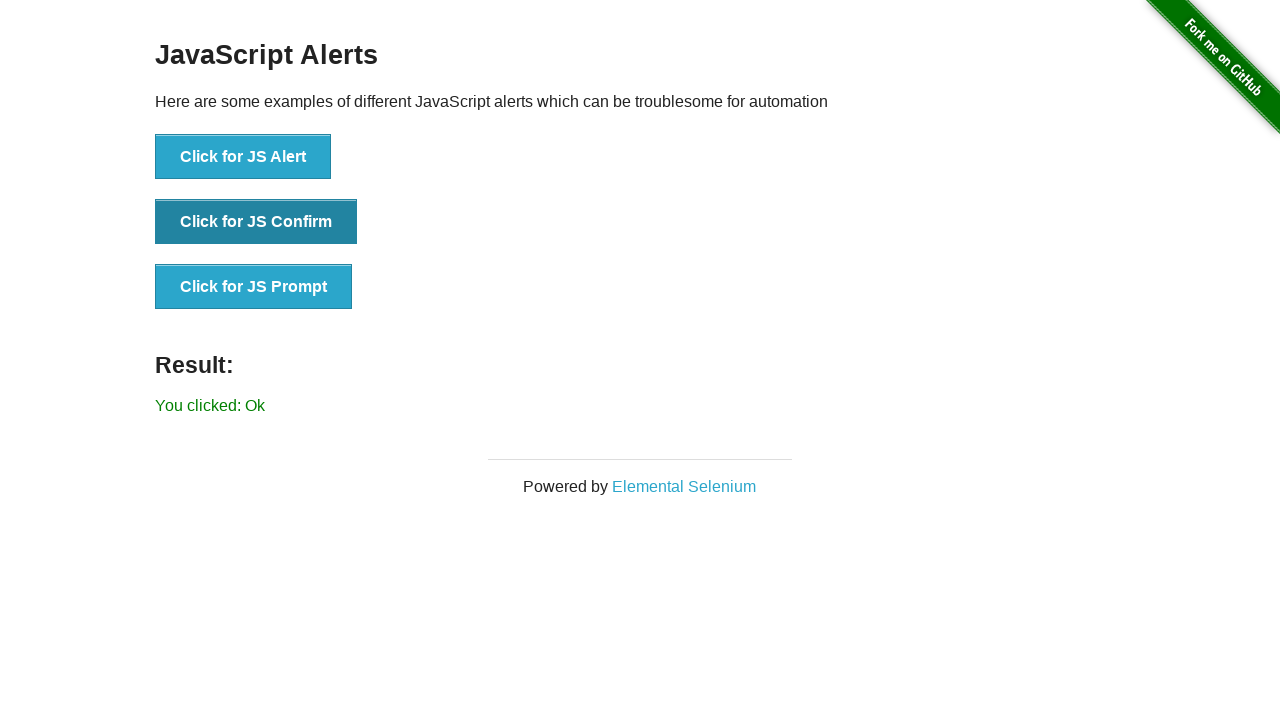

Set up dialog handler to accept prompt with text 'OK'
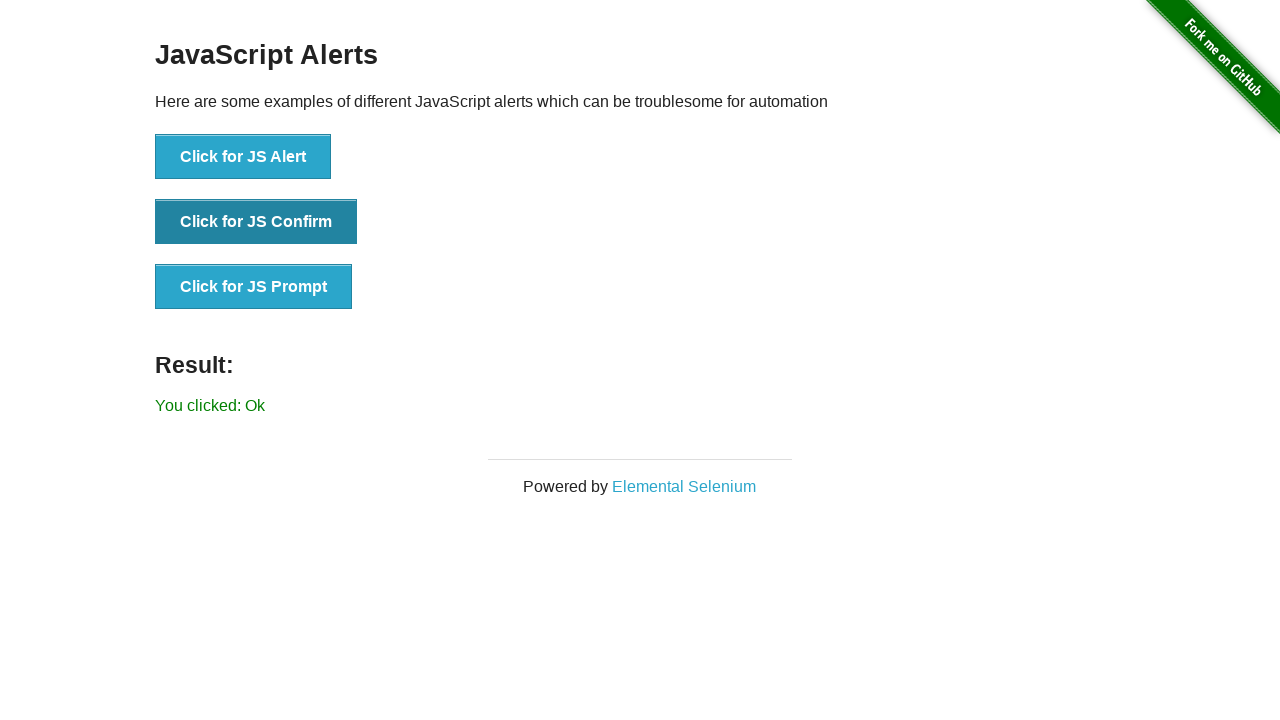

Clicked JS Prompt button and accepted with text input at (254, 287) on xpath=//button[text()='Click for JS Prompt']
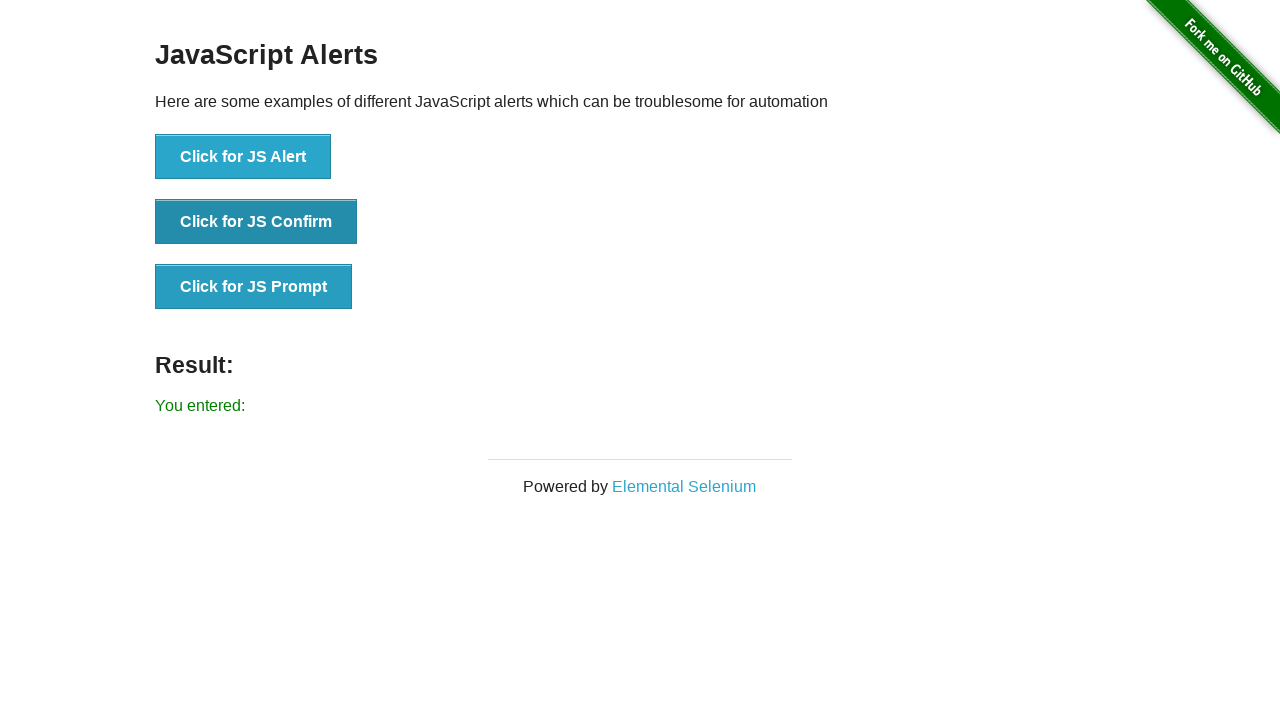

Prompt accept result message appeared
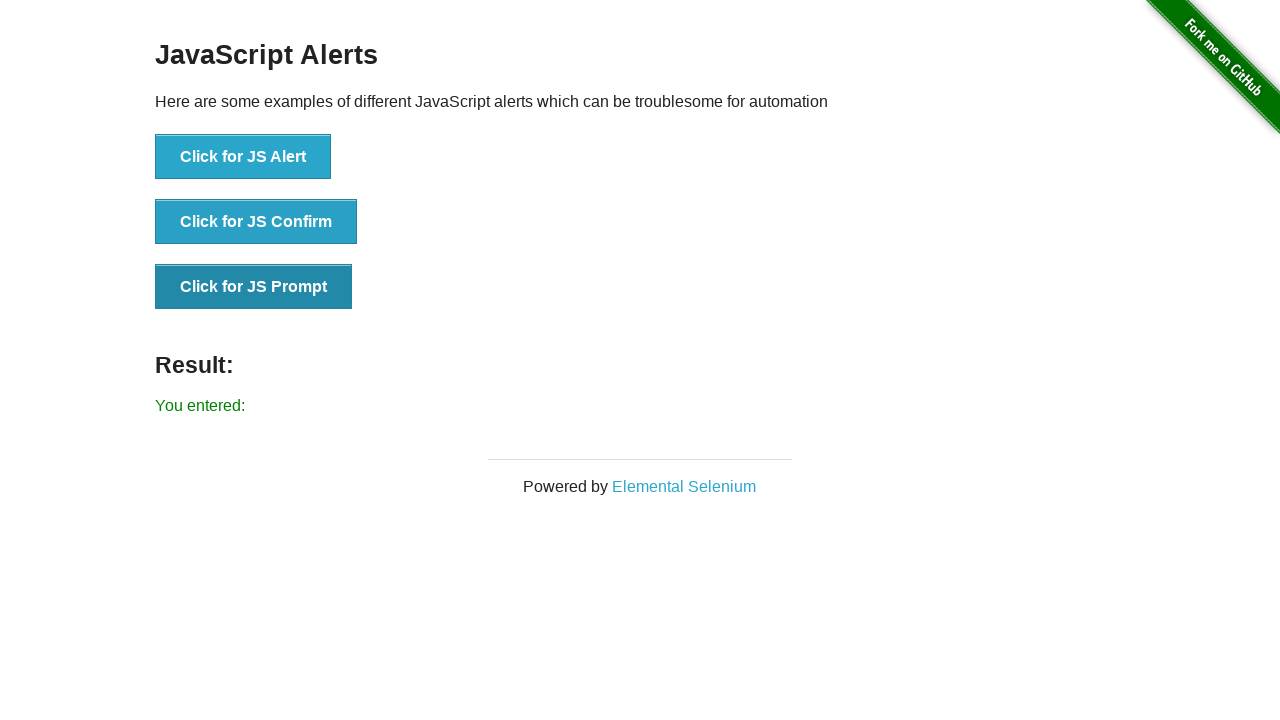

Set up dialog handler to dismiss prompt dialog
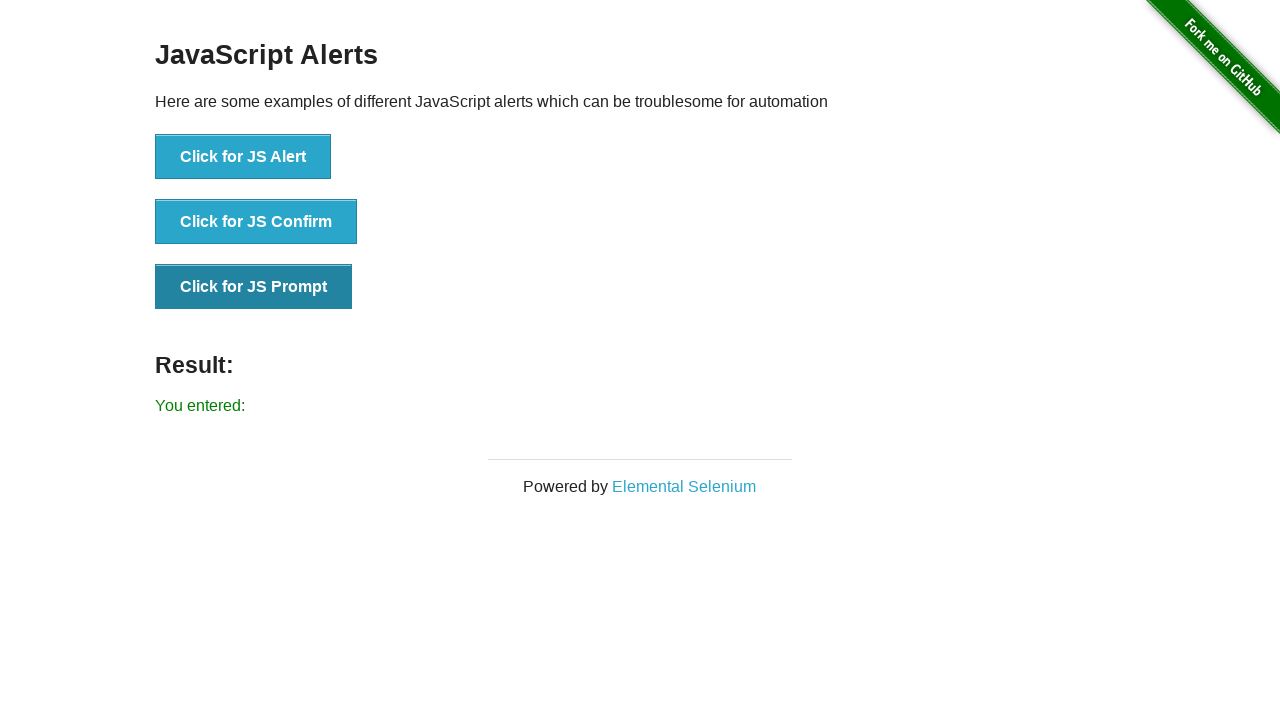

Clicked JS Prompt button and dismissed the dialog at (254, 287) on xpath=//button[text()='Click for JS Prompt']
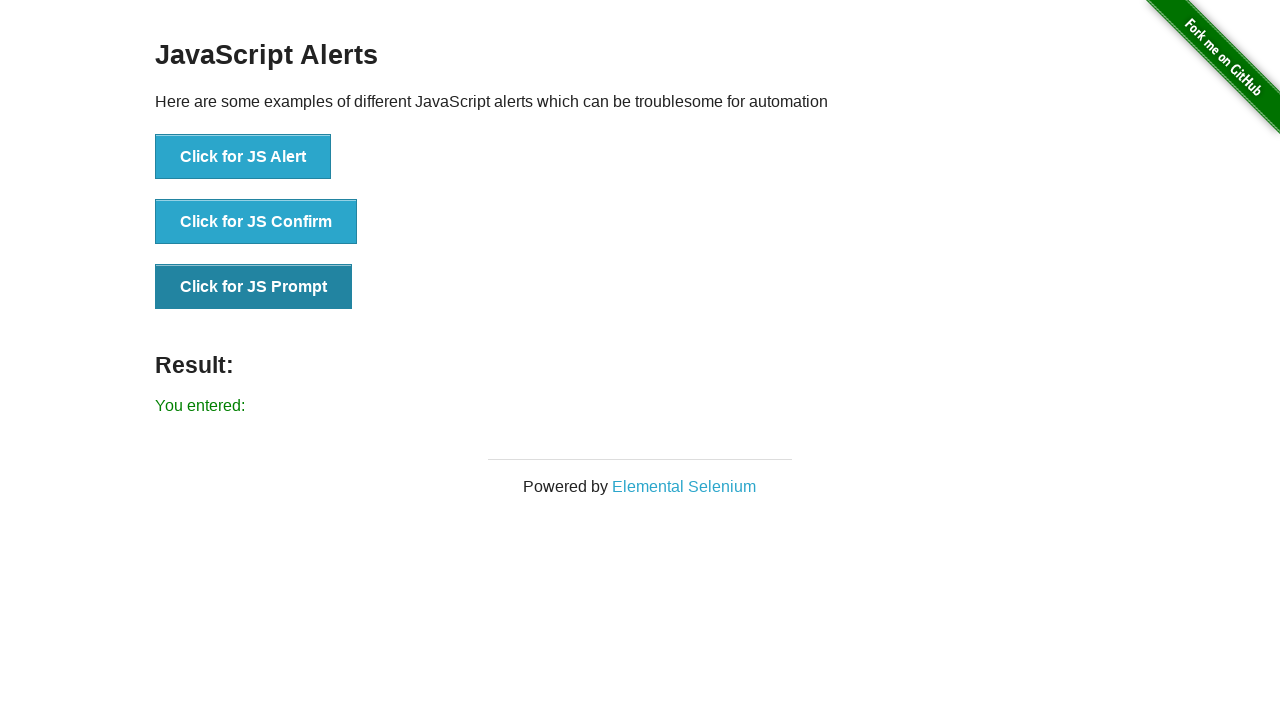

Prompt dismiss result message appeared
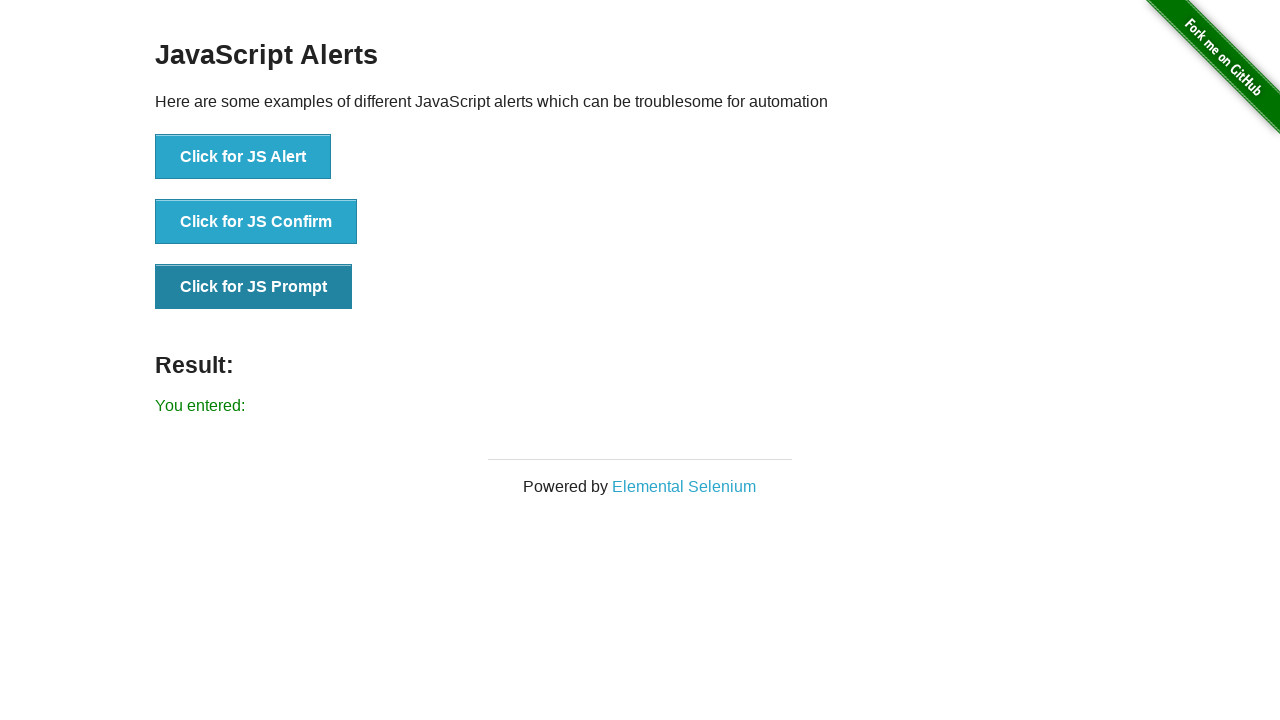

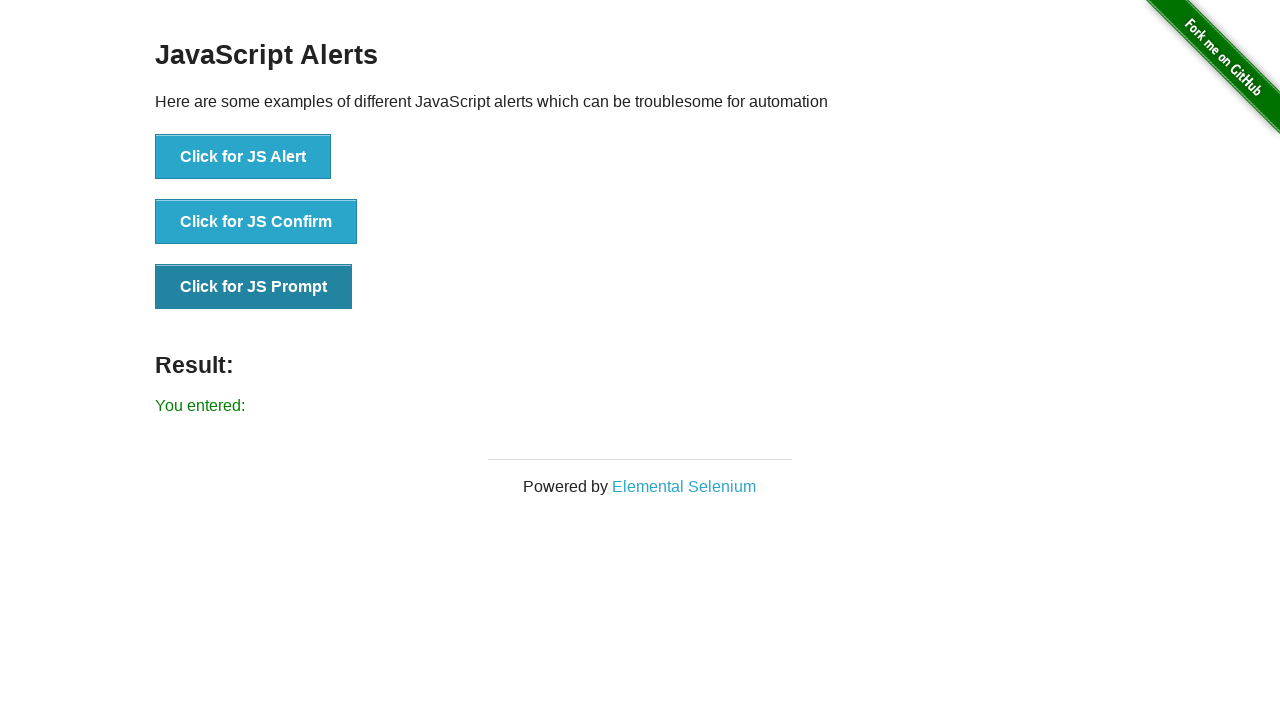